Tests the American Airlines flight search form by entering origin airport (DFW), destination (Seattle), and selecting the number of passengers from a dropdown.

Starting URL: https://www.aa.com/homePage.do

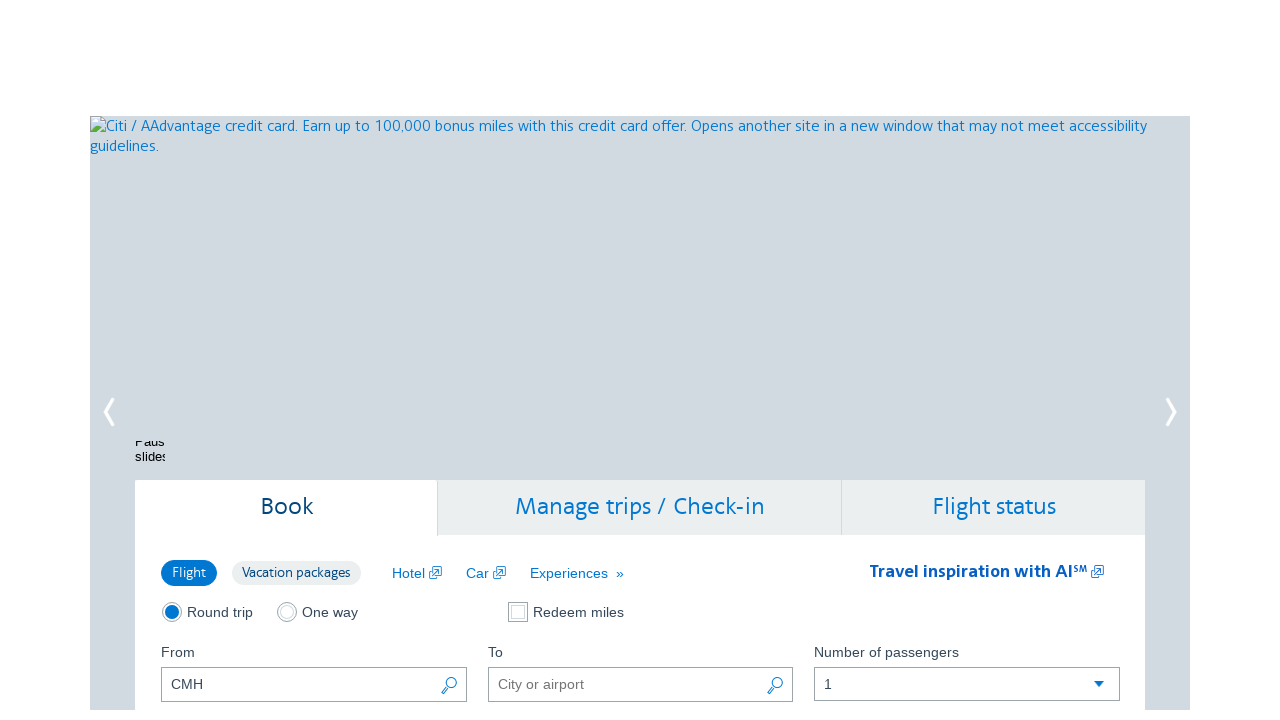

Cleared origin airport field on #reservationFlightSearchForm\.originAirport
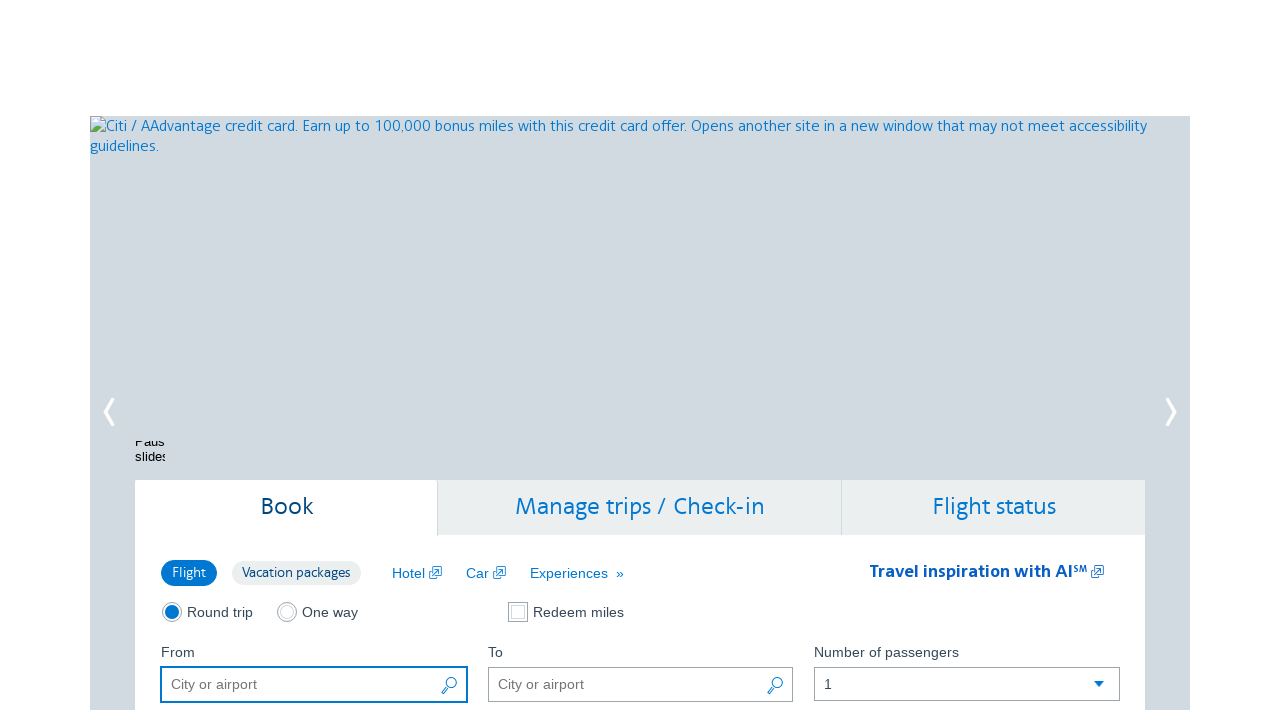

Entered DFW as origin airport on #reservationFlightSearchForm\.originAirport
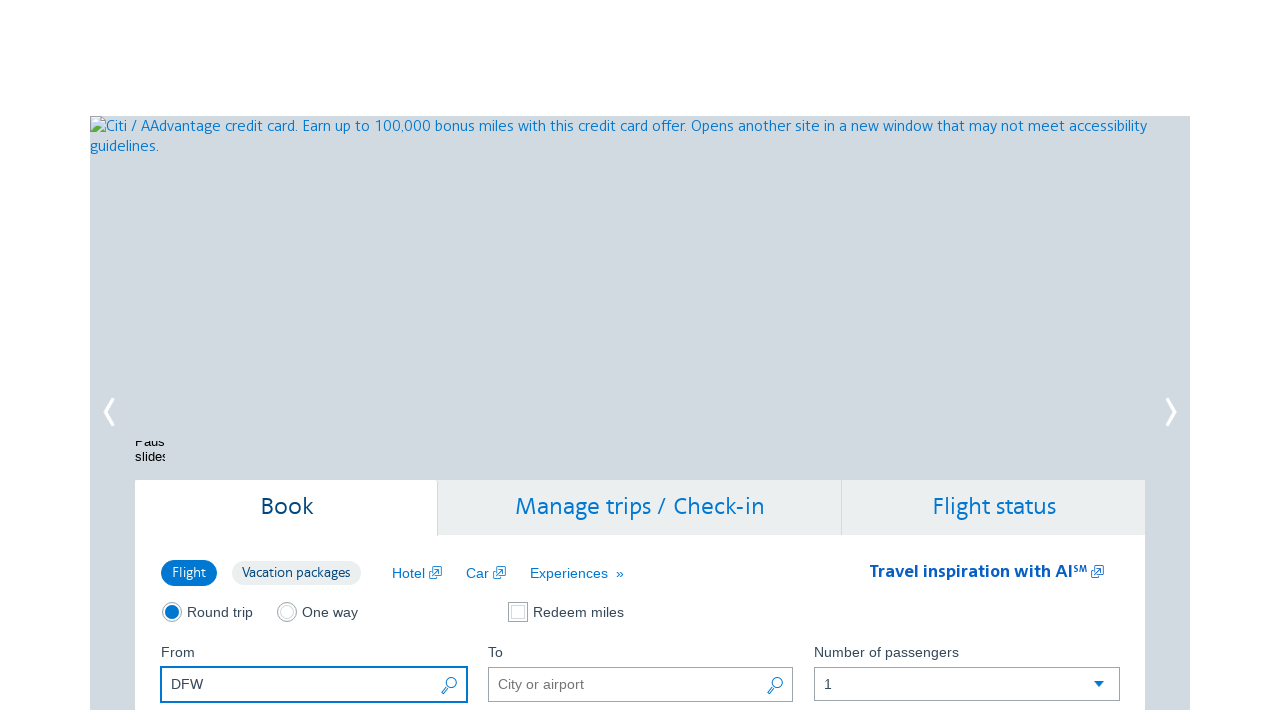

Entered Seattle as destination airport on input[name='destinationAirport']
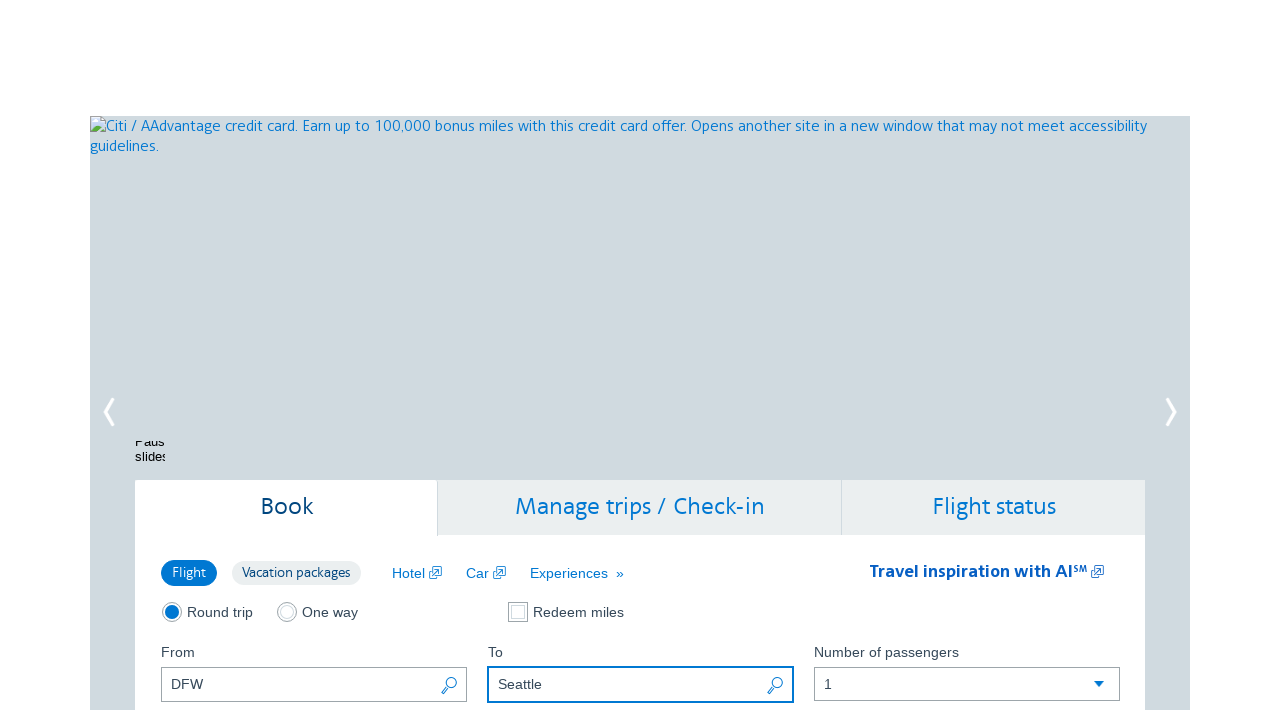

Selected 9 passengers from adult/senior passenger dropdown on select[name='adultOrSeniorPassengerCount']
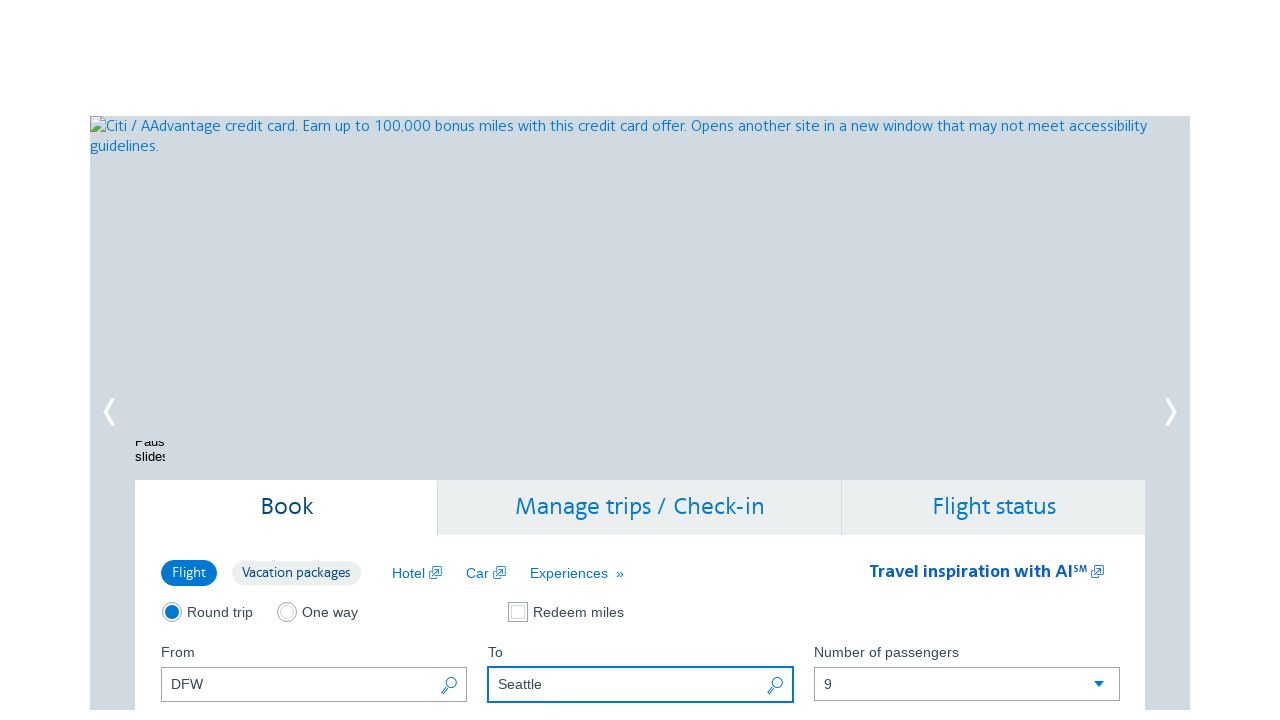

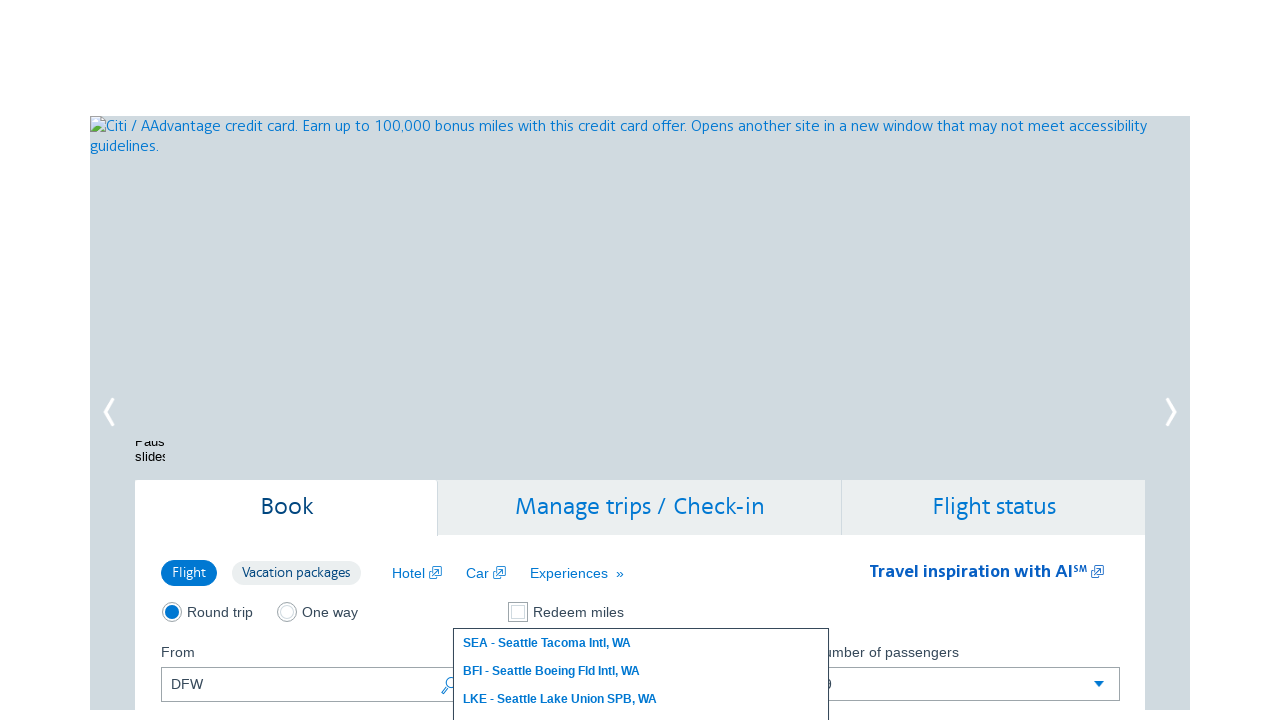